Tests drag and drop functionality by dragging an element to a drop target

Starting URL: https://jqueryui.com/resources/demos/droppable/default.html

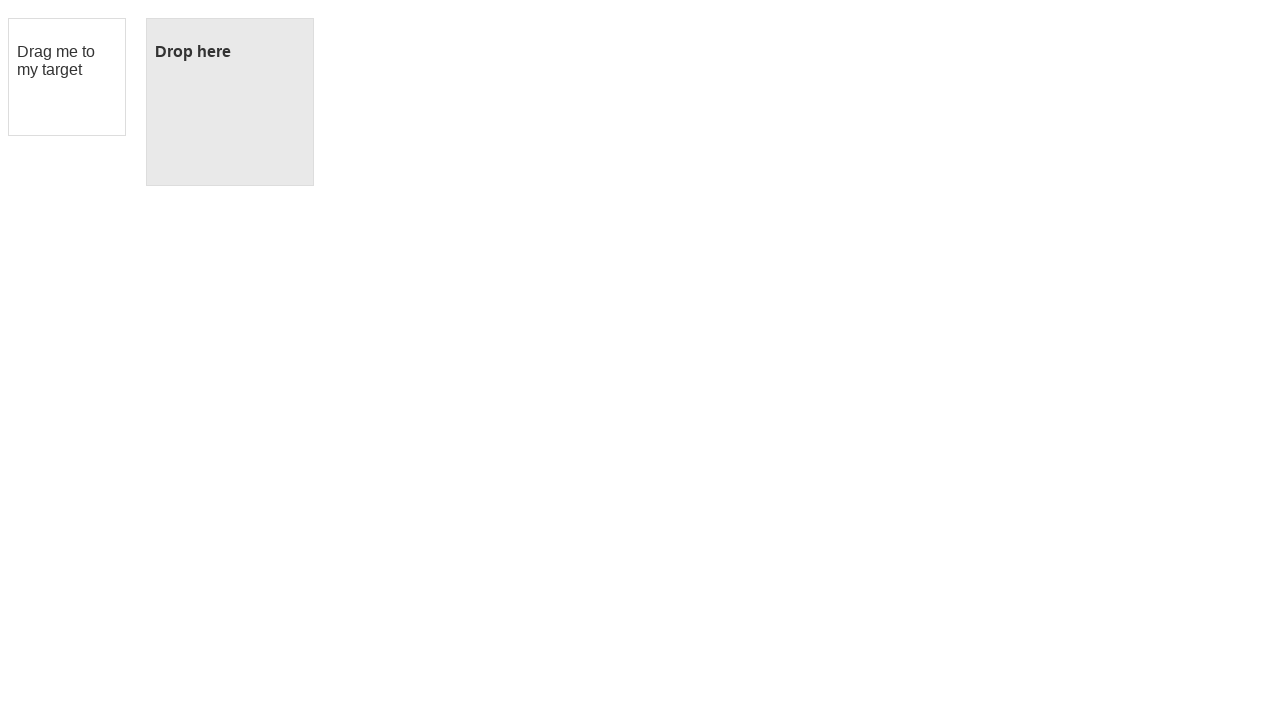

Navigated to jQuery UI droppable demo page
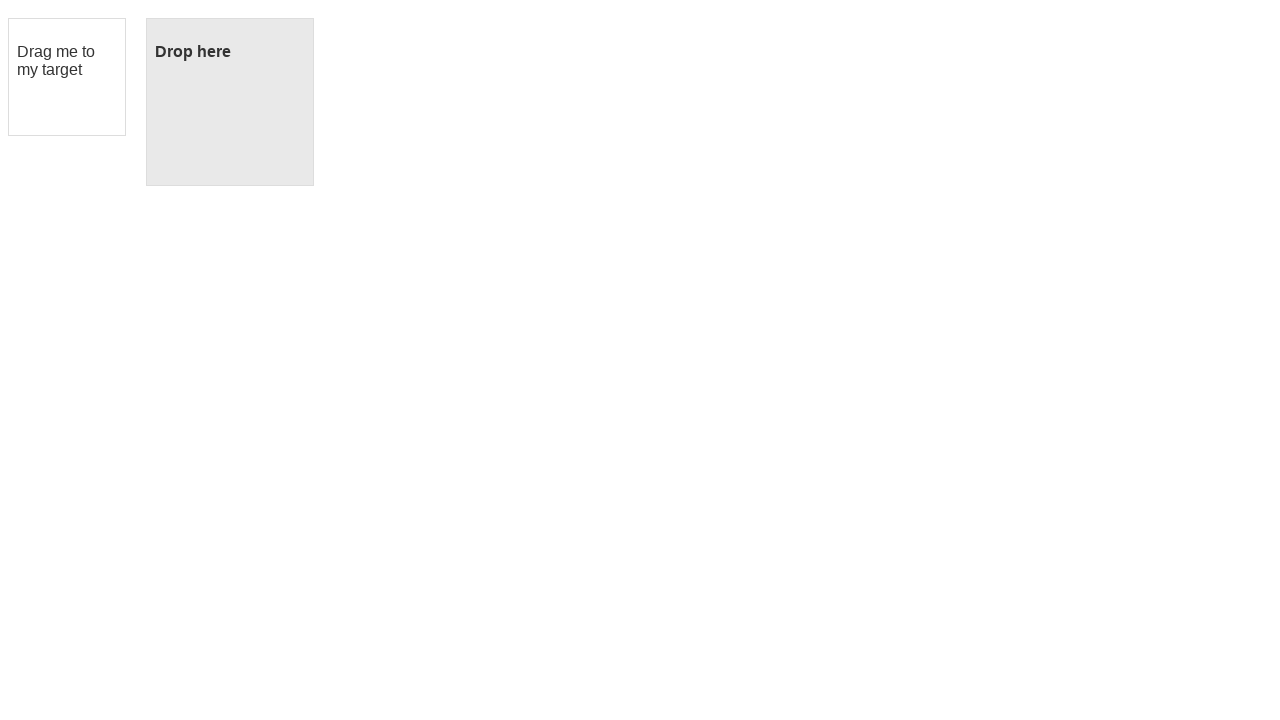

Located draggable element
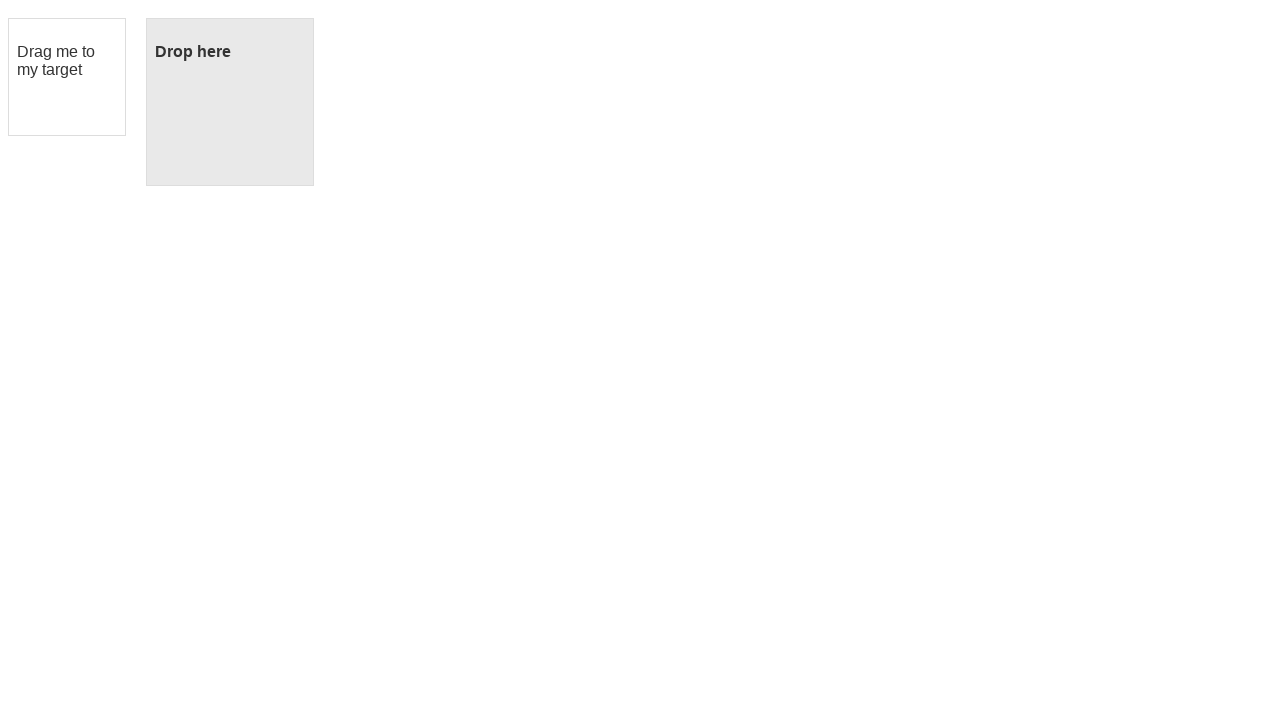

Located drop target element
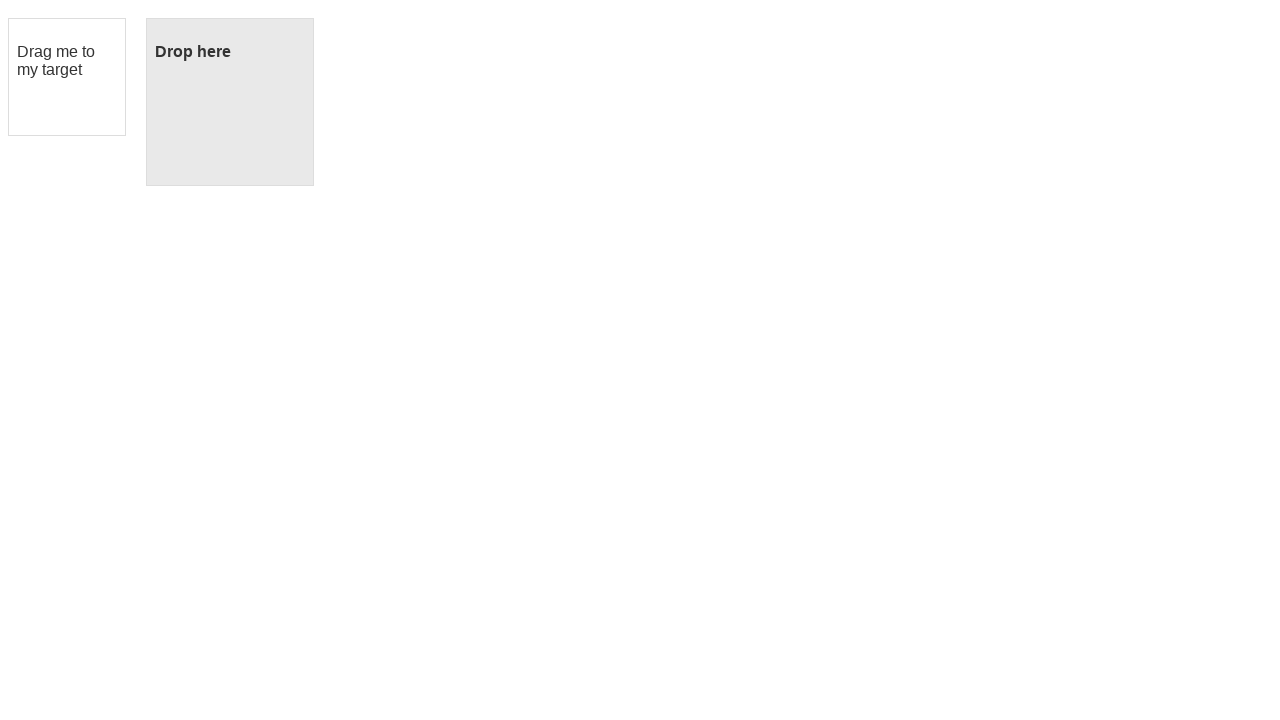

Dragged element to drop target at (230, 102)
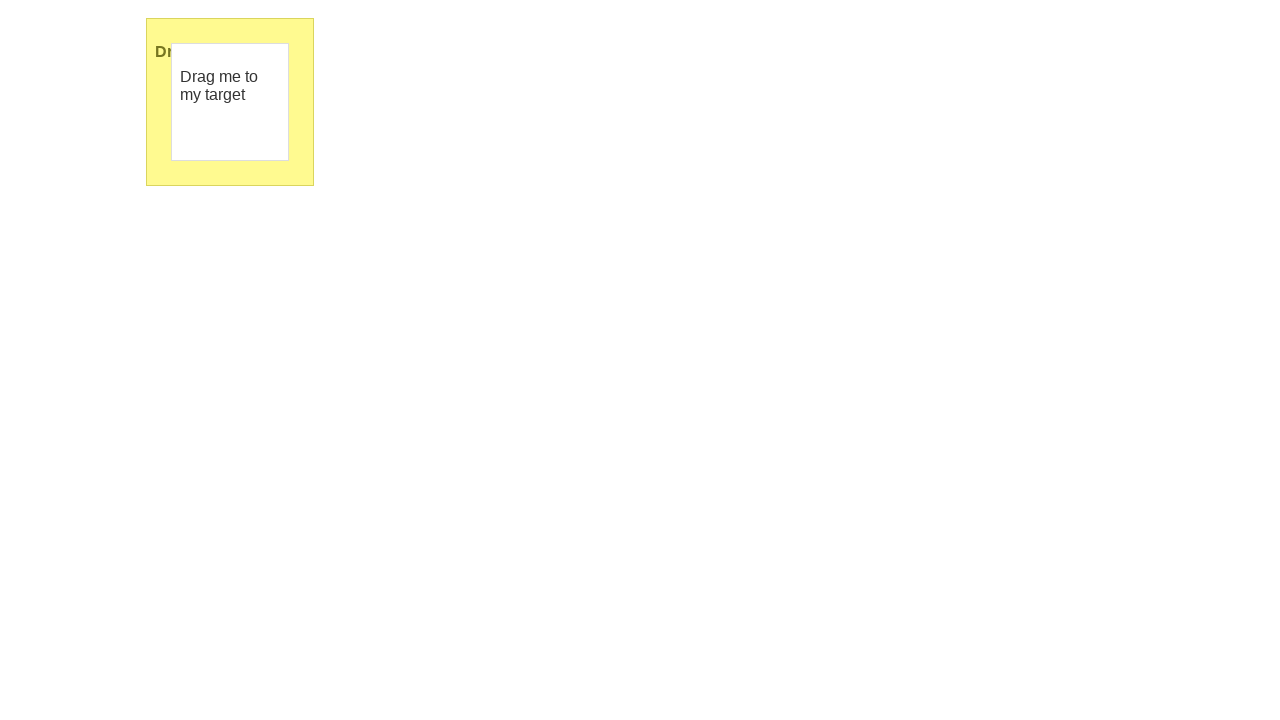

Verified that drop was successful - 'Dropped!' text found in target
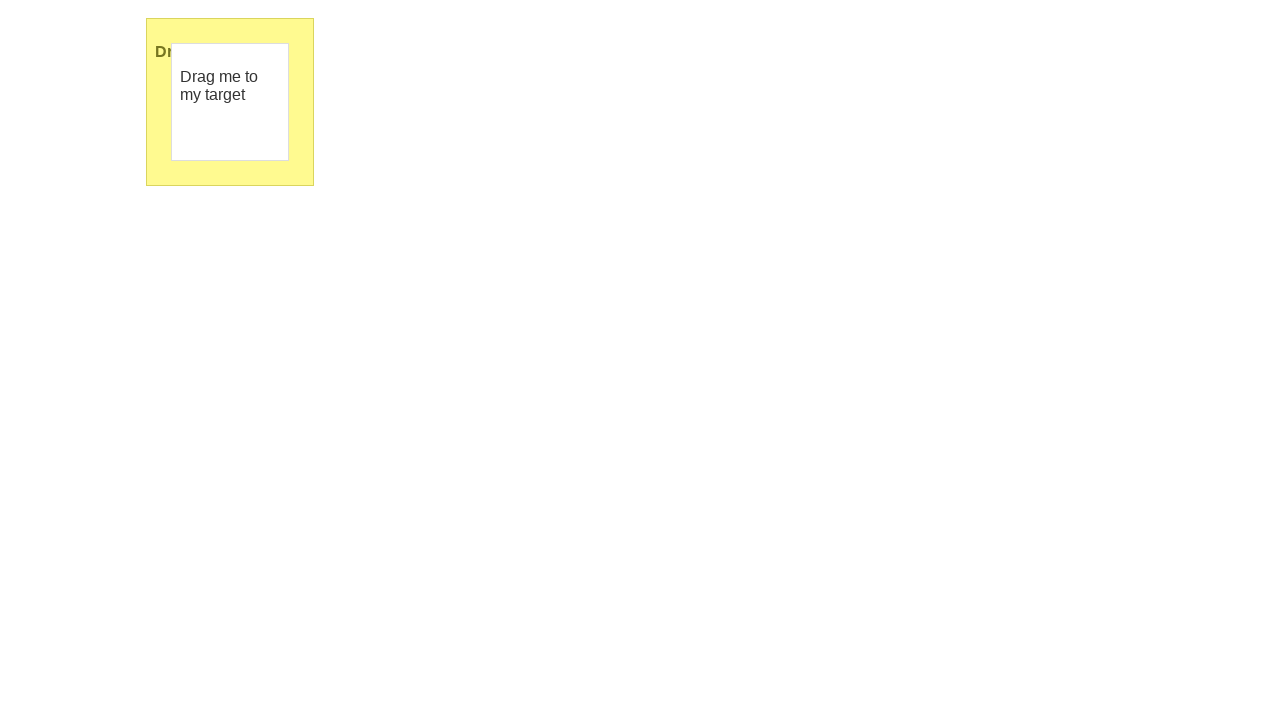

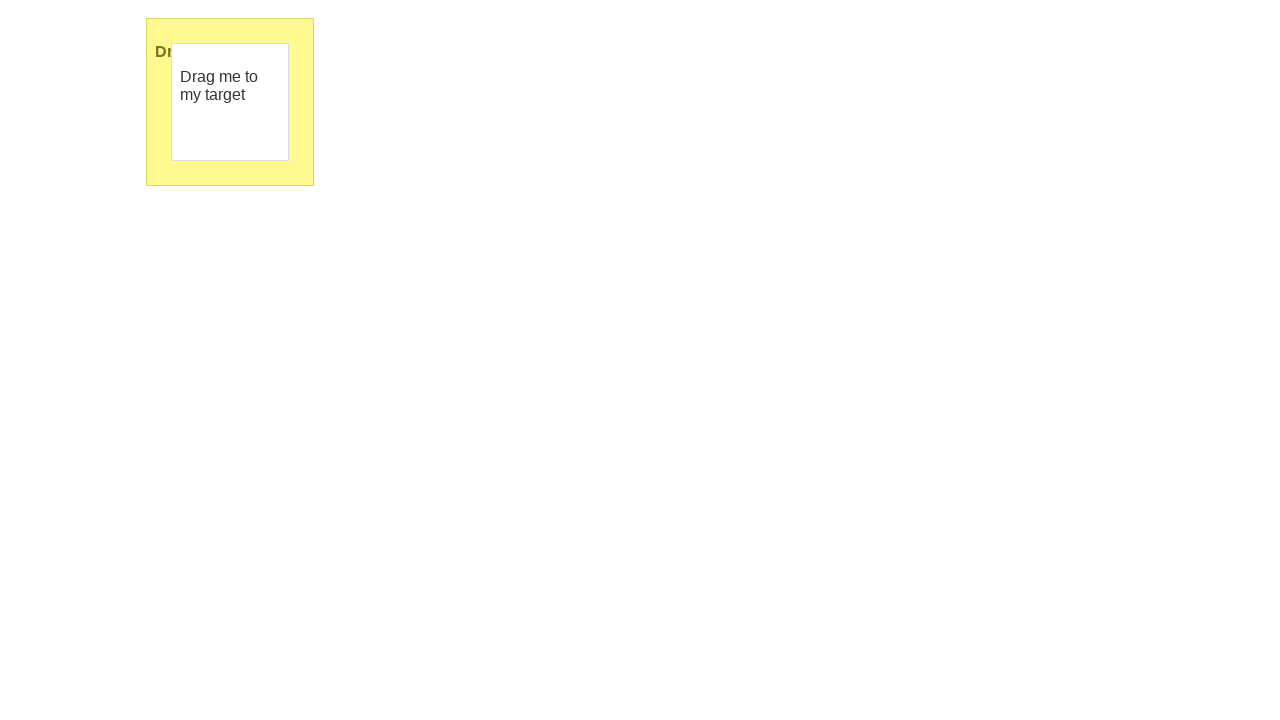